Tests browser window handling by navigating to the Browser Windows section, opening a new window, validating its content, and switching back to the original window

Starting URL: https://demoqa.com/

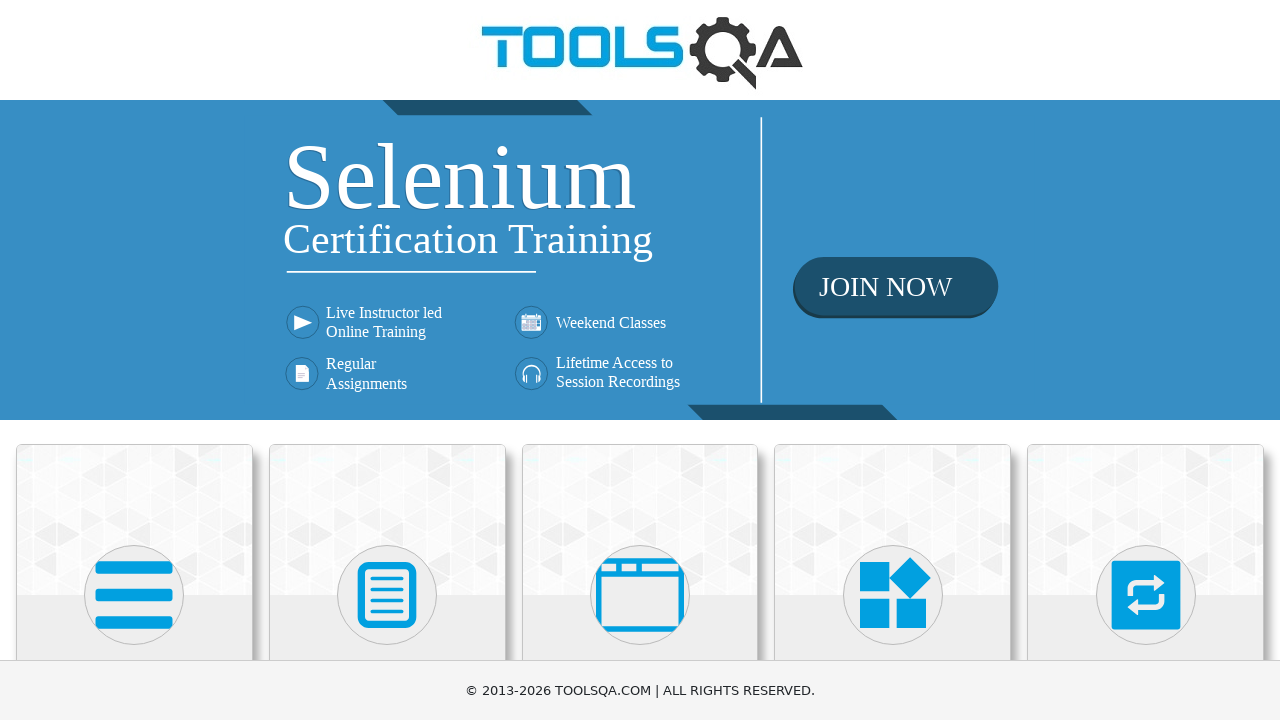

Located 'Alerts, Frame & Windows' section
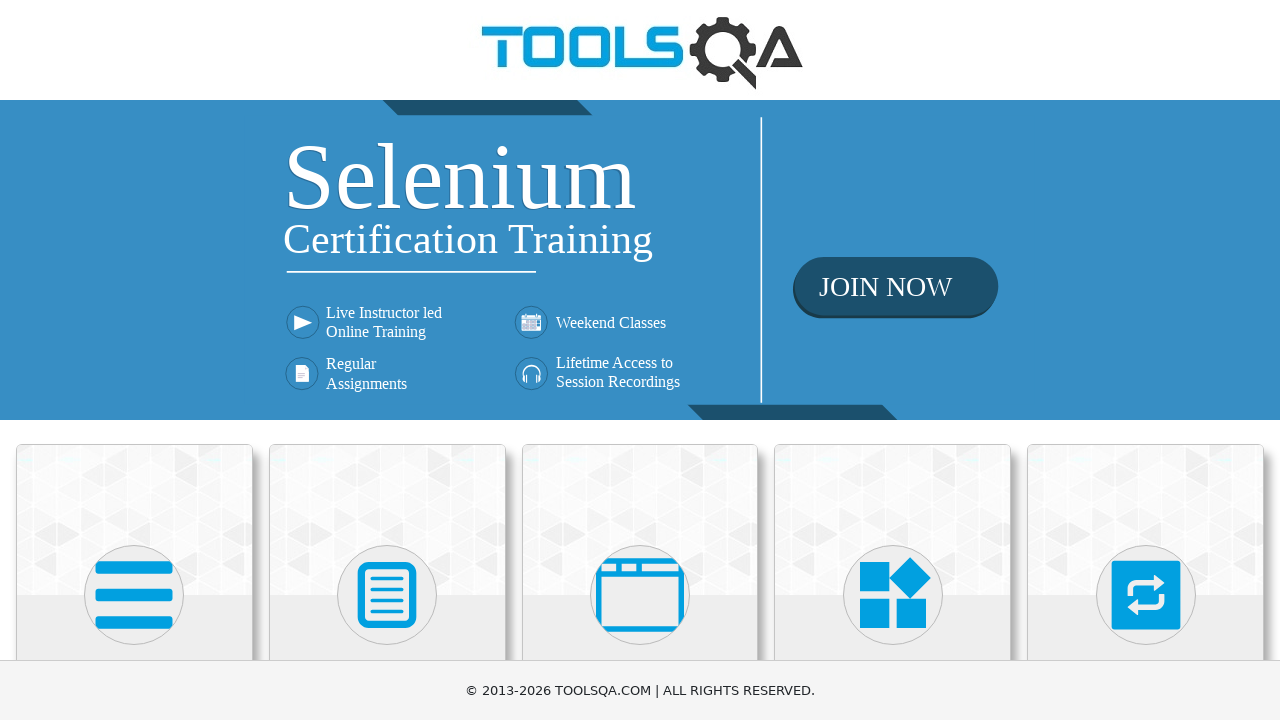

Scrolled 'Alerts, Frame & Windows' section into view
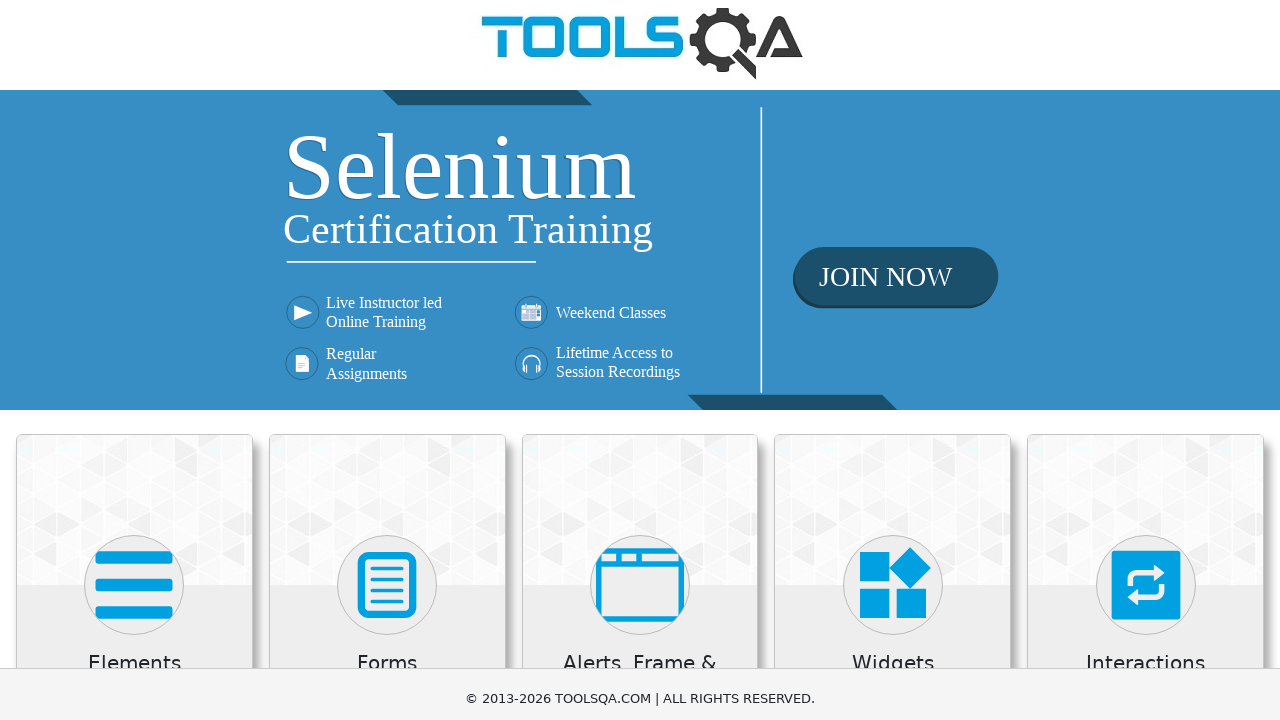

Clicked 'Alerts, Frame & Windows' section at (640, 24) on xpath=//h5[text()='Alerts, Frame & Windows']
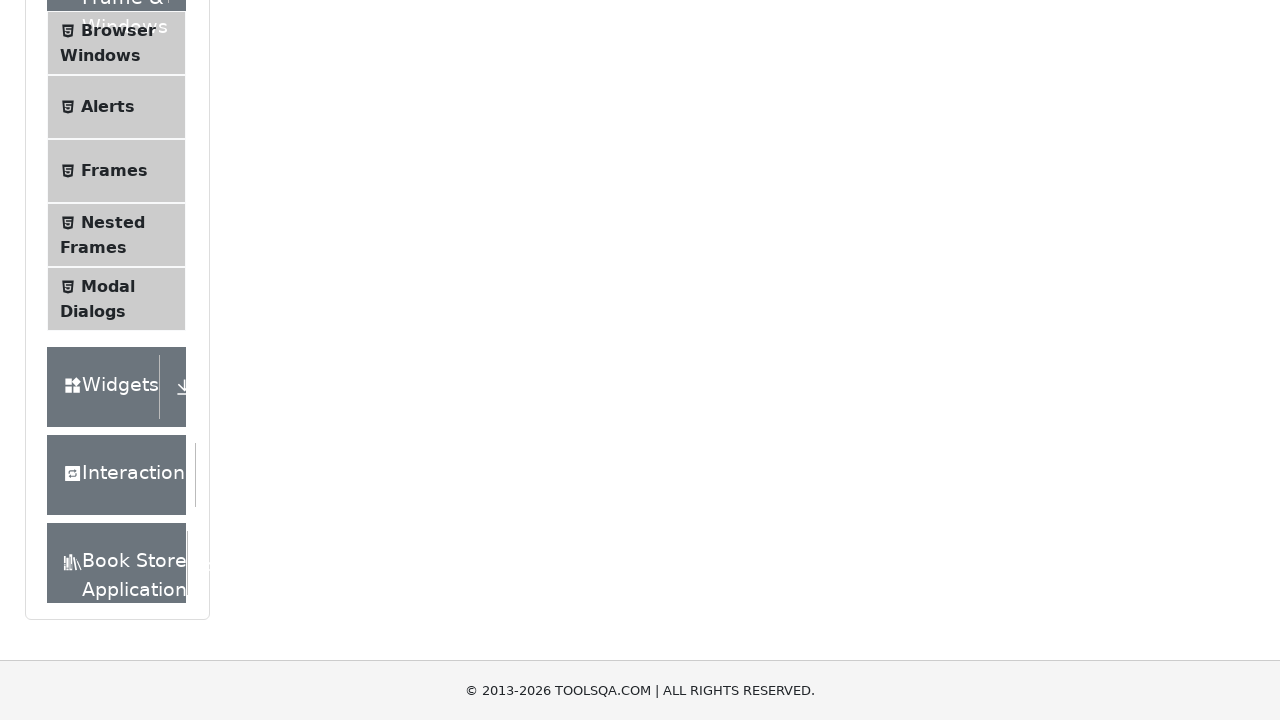

Clicked 'Browser Windows' submenu at (118, 30) on xpath=//span[text()='Browser Windows']
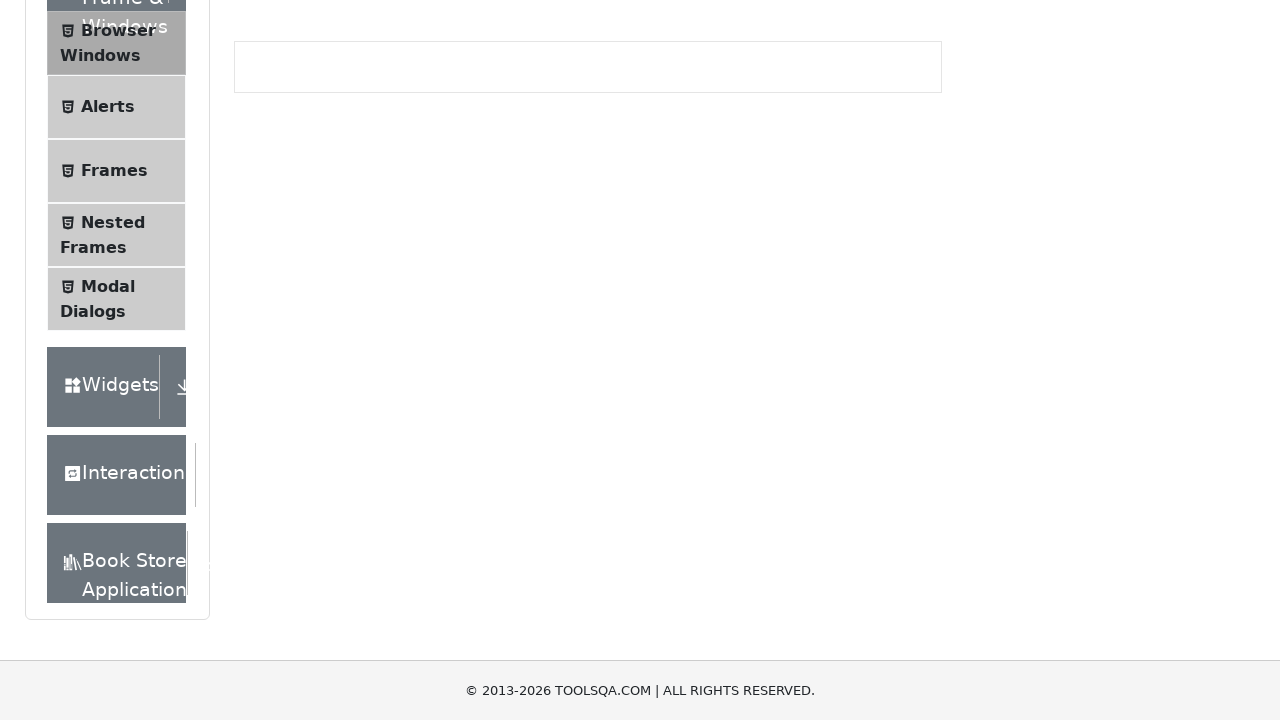

Clicked 'New Window' button at (298, 304) on #windowButton
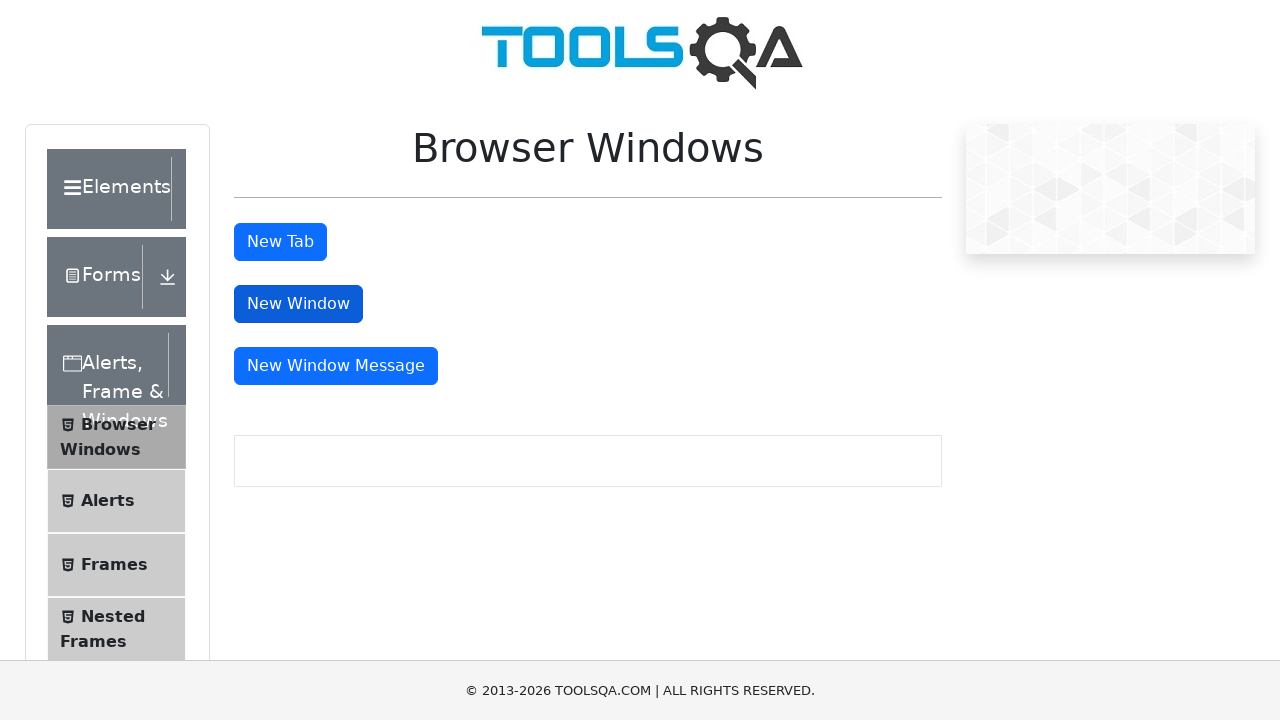

New window opened successfully
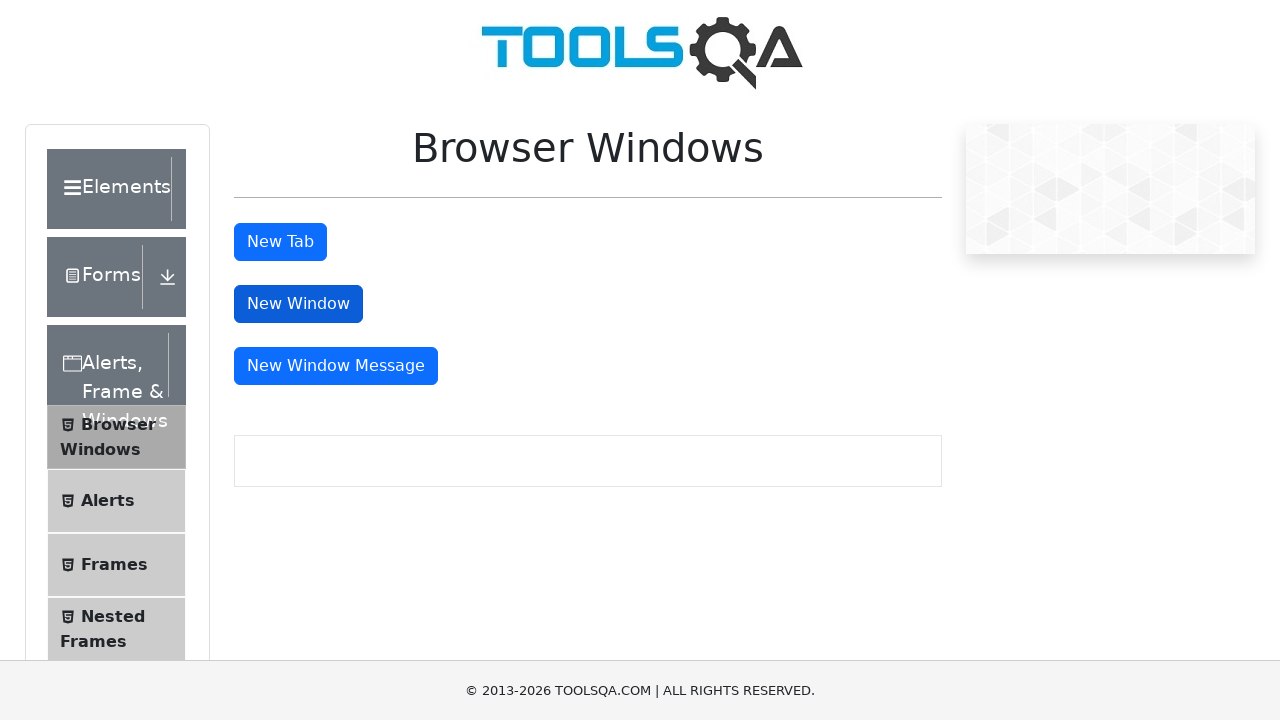

Sample heading element loaded in new window
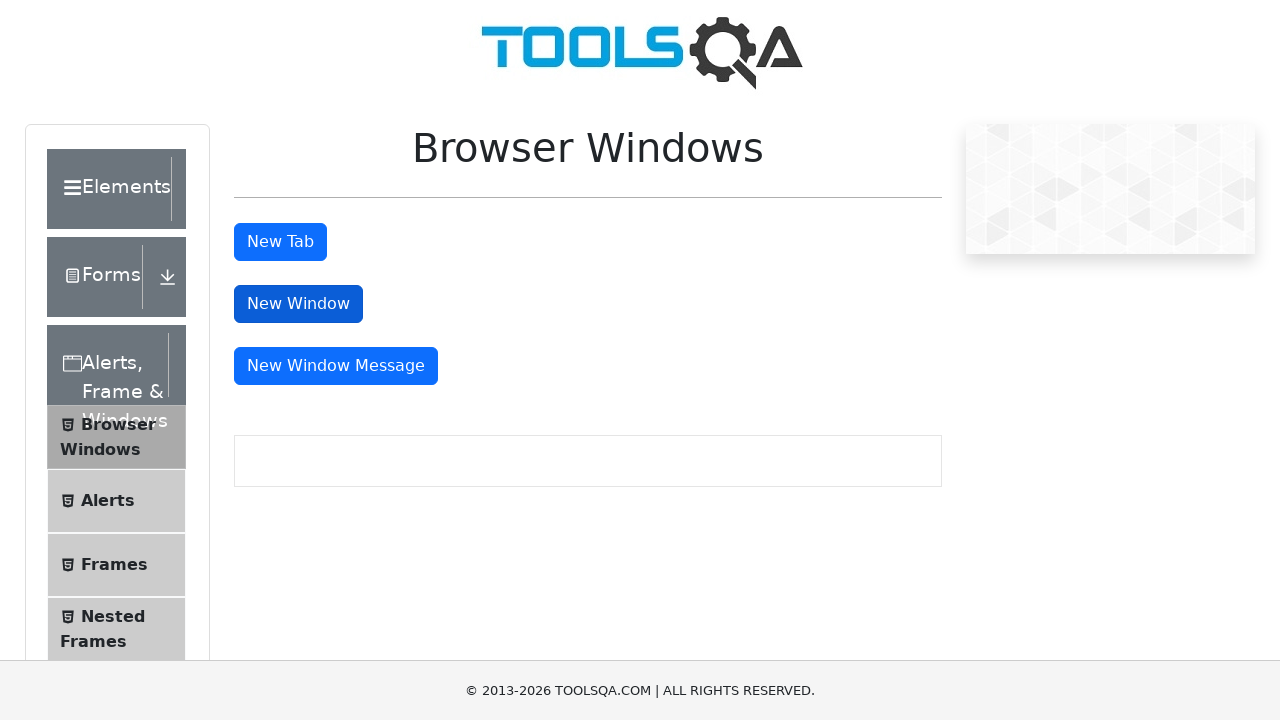

Retrieved sample heading text: 'This is a sample page'
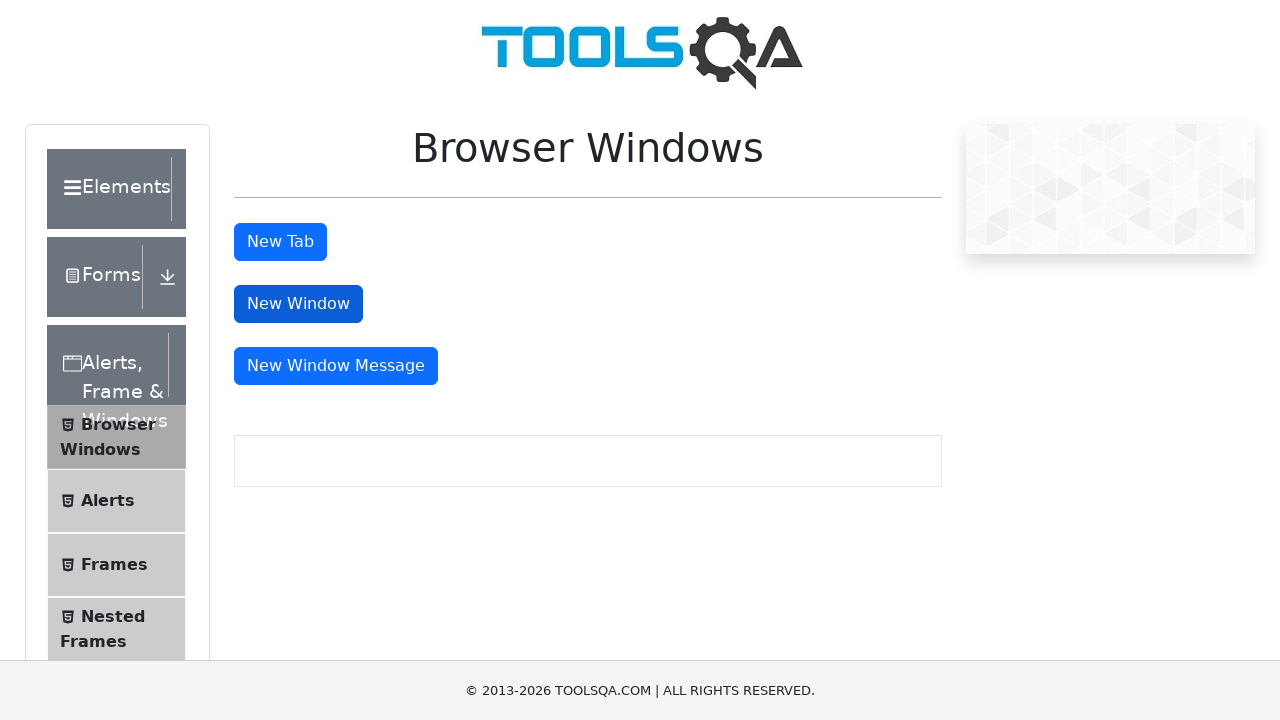

Verified sample heading text matches expected value
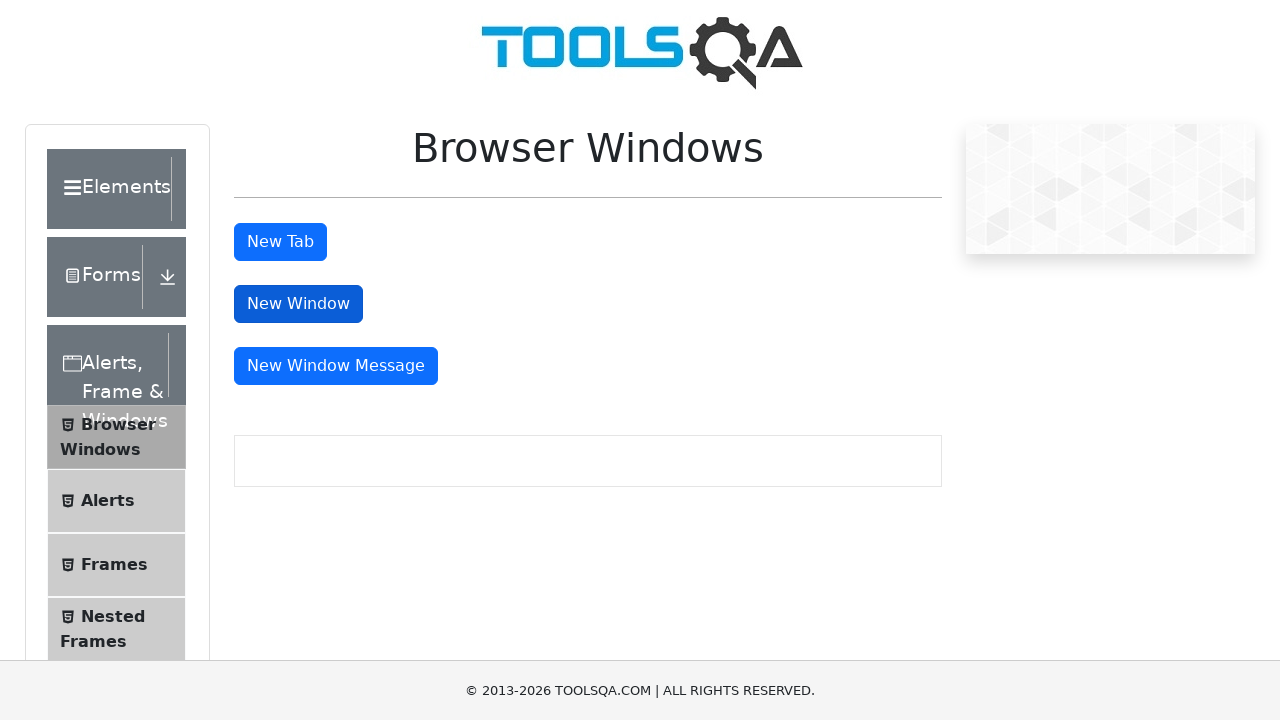

Closed new window
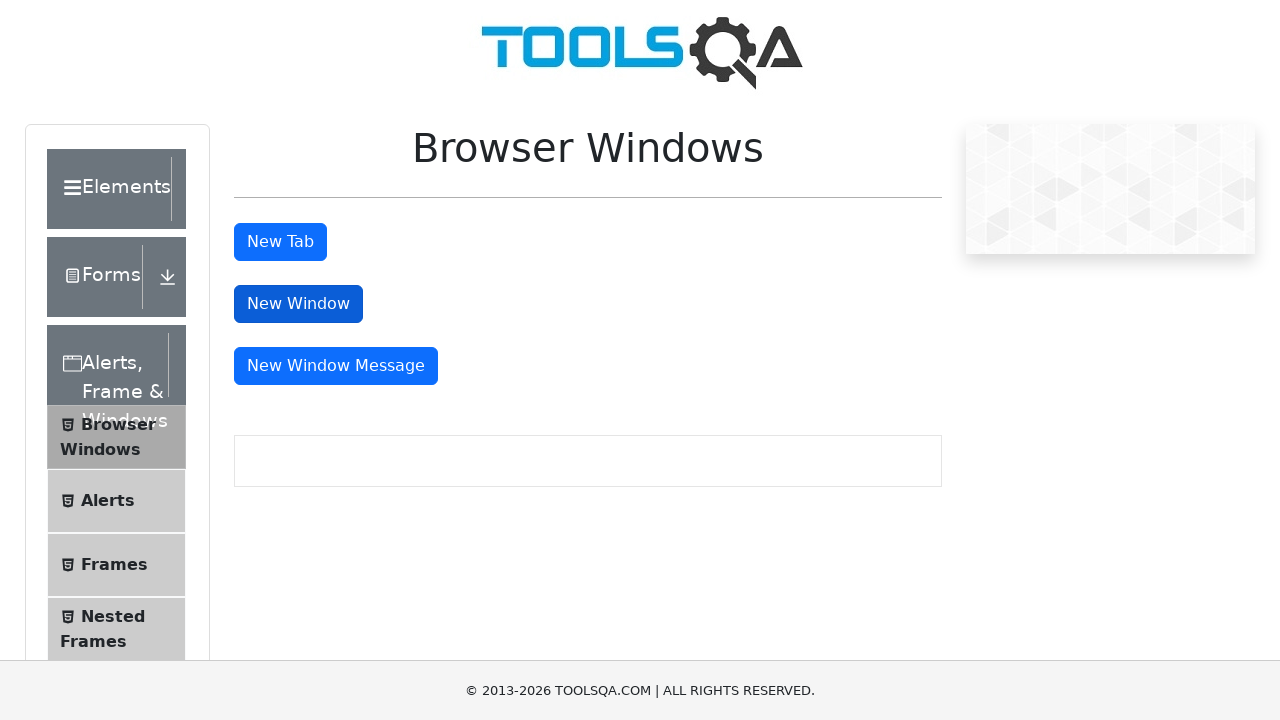

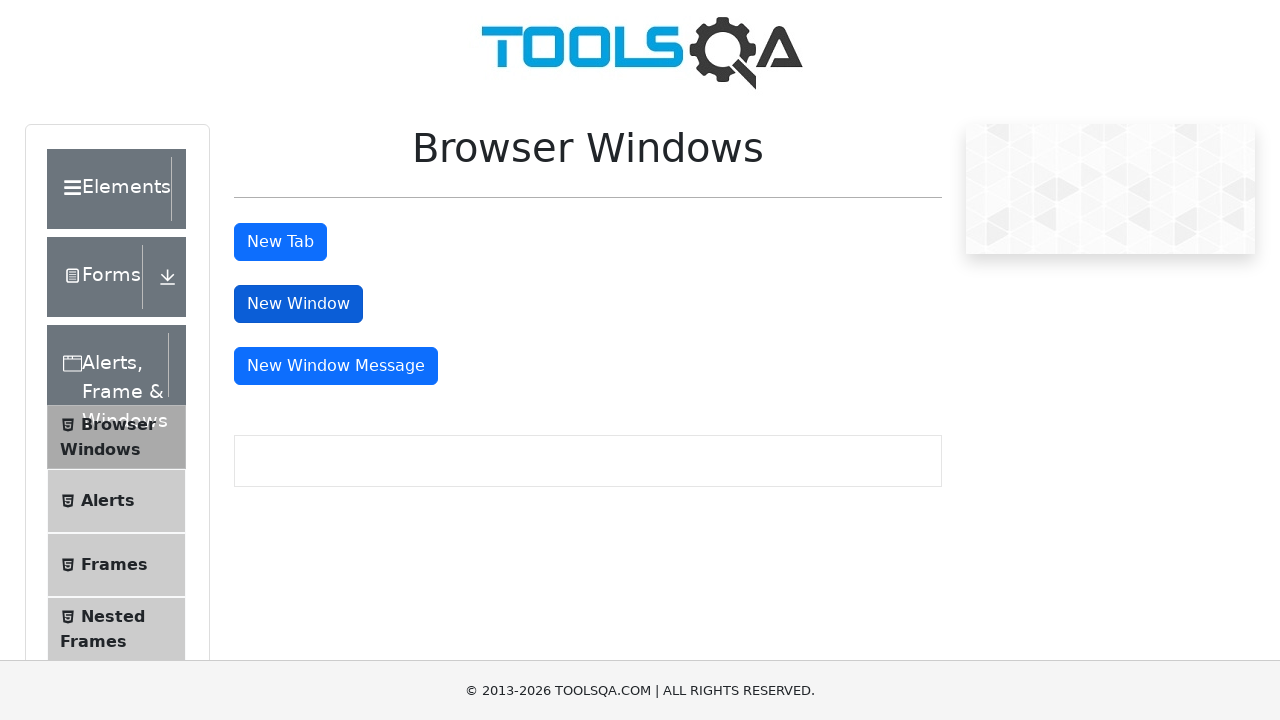